Tests table sorting functionality by clicking on column headers and verifying the sort order changes

Starting URL: https://the-internet.herokuapp.com/tables

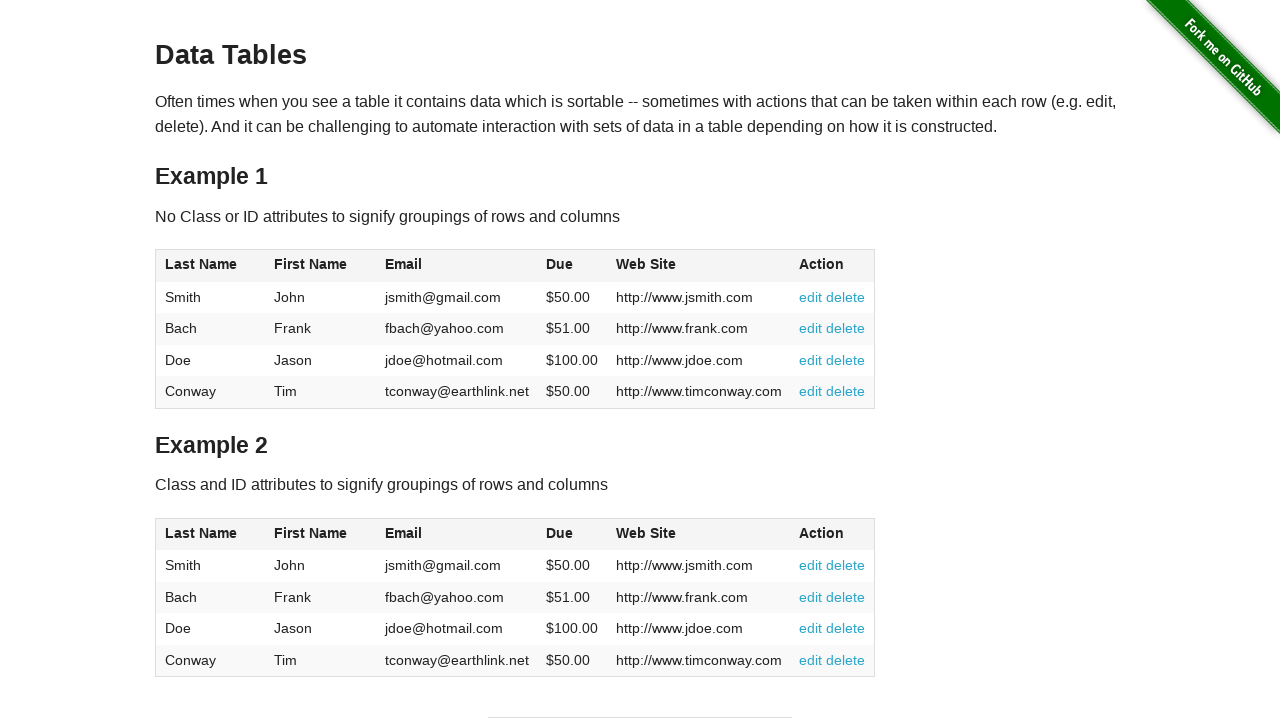

Clicked last name column header to sort table alphabetically at (210, 266) on #table1 > thead > tr > th:nth-child(1)
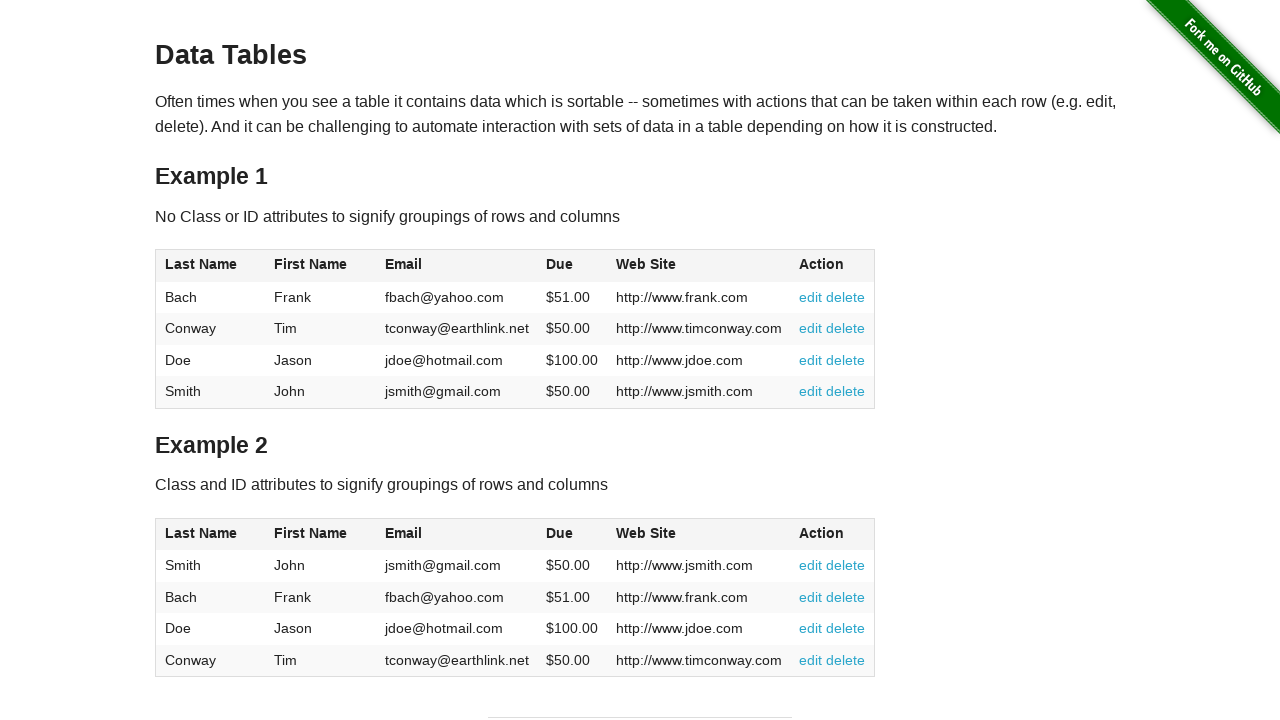

Waited for table to update after initial sort
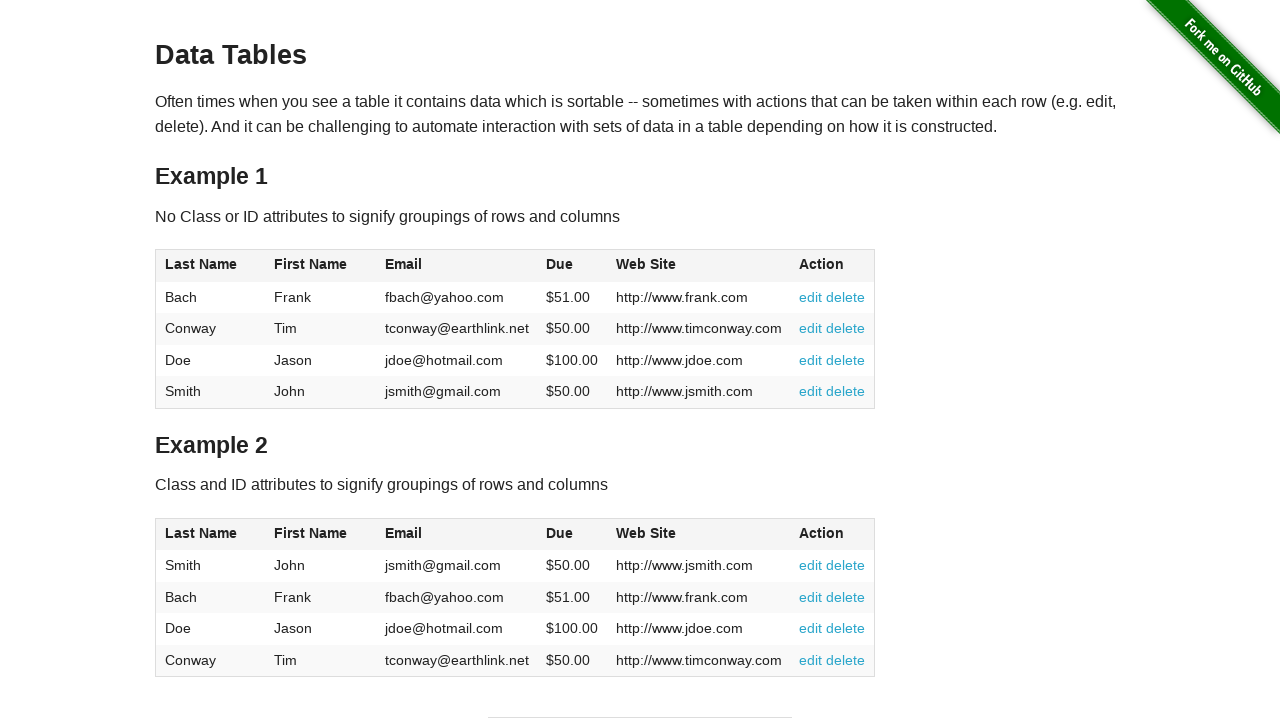

Clicked last name column header again to reverse sort order at (210, 266) on #table1 > thead > tr > th:nth-child(1)
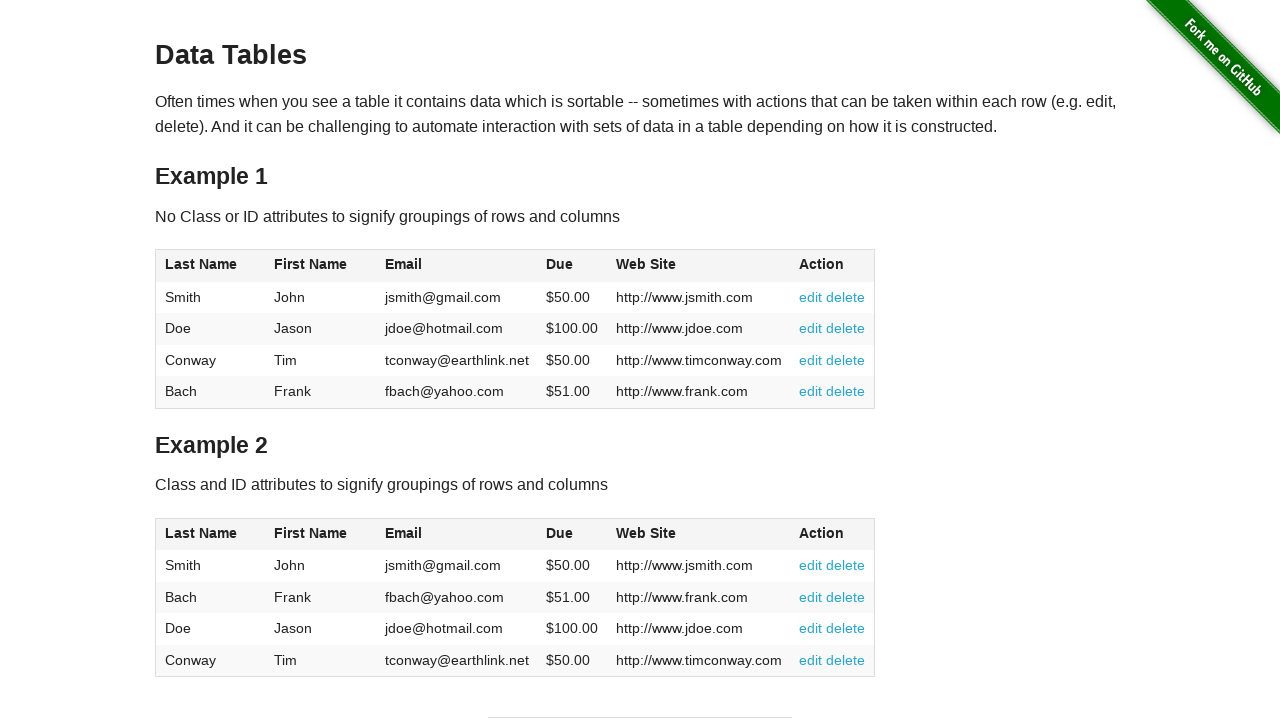

Waited for table to update after reverse sorting
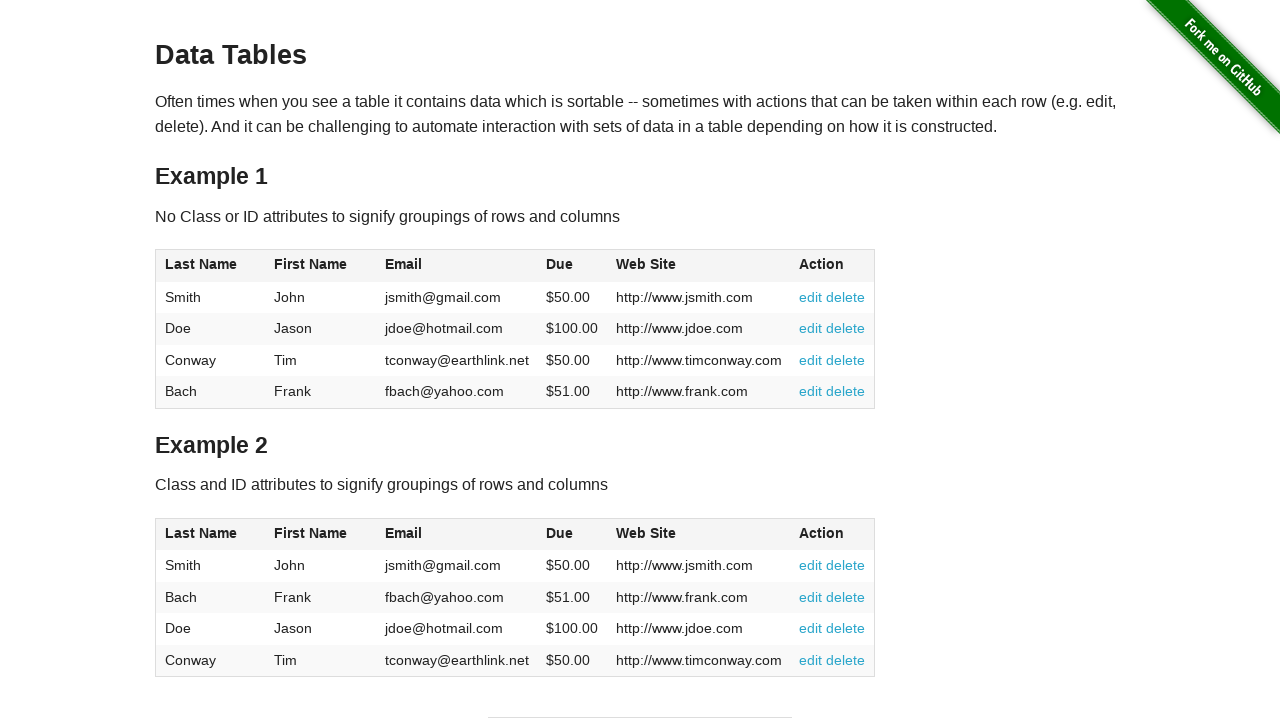

Verified table rows are present in the DOM
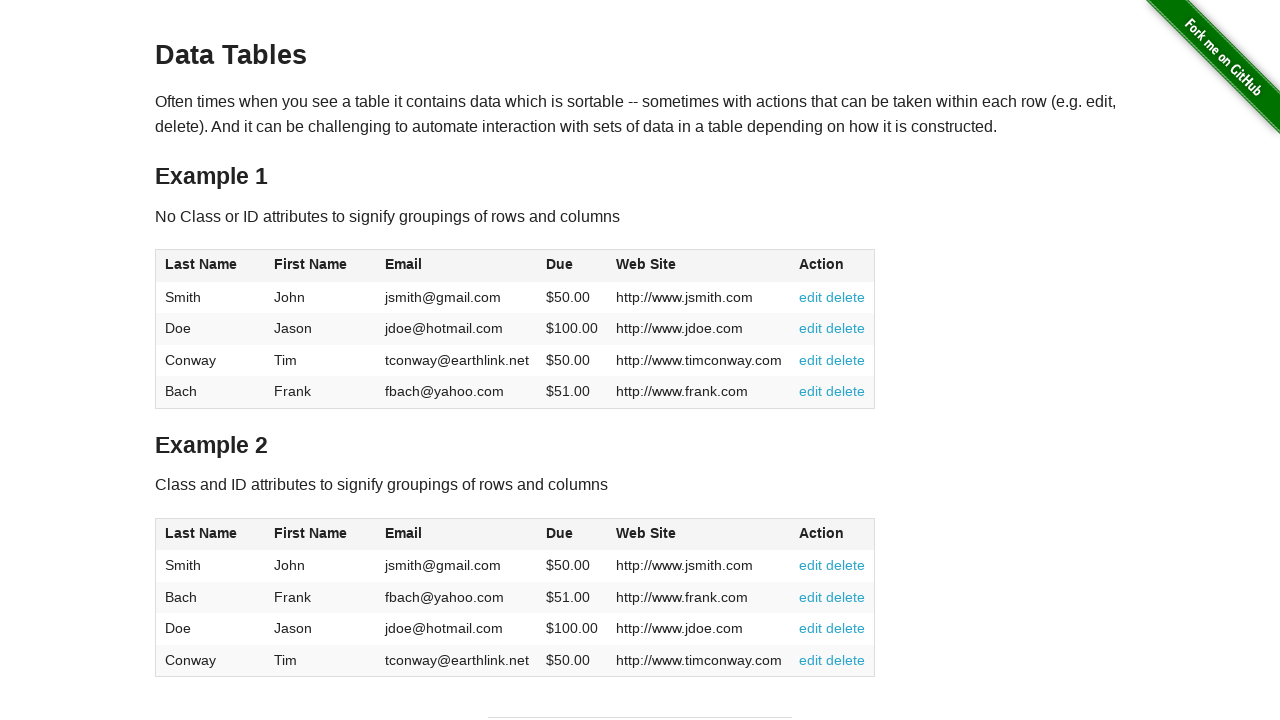

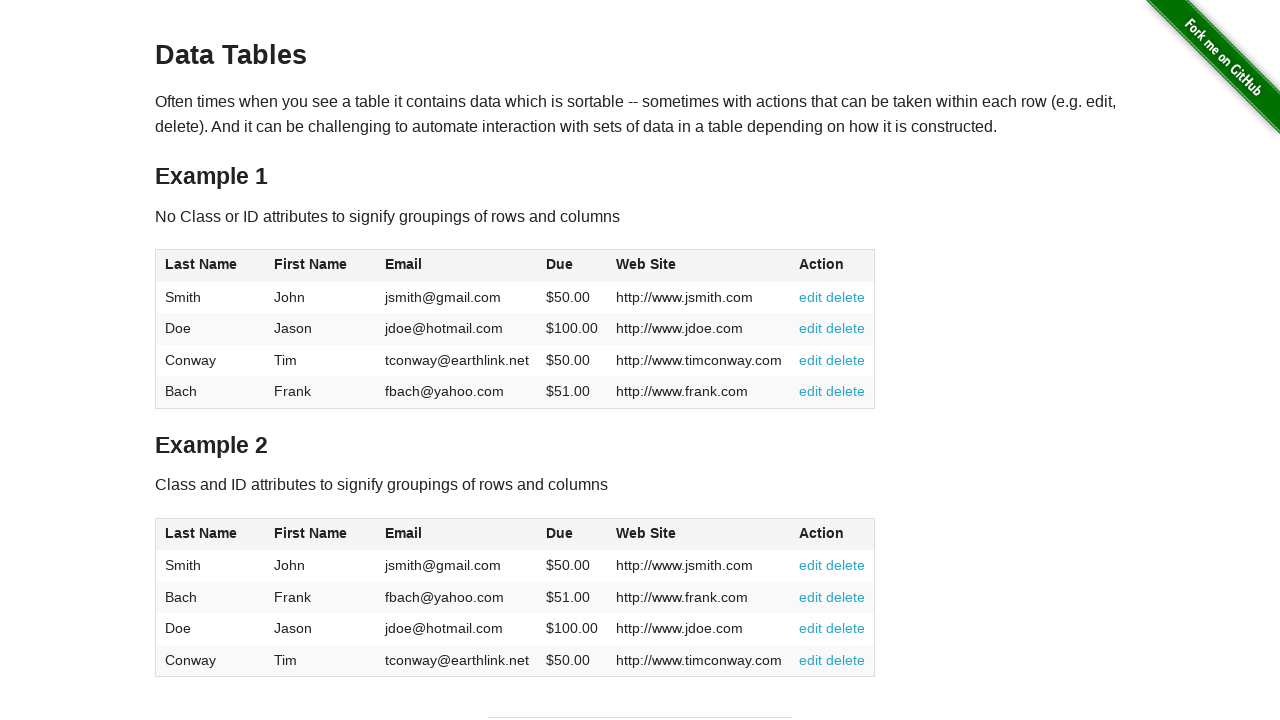